Tests browser back button navigation between filter views

Starting URL: https://demo.playwright.dev/todomvc

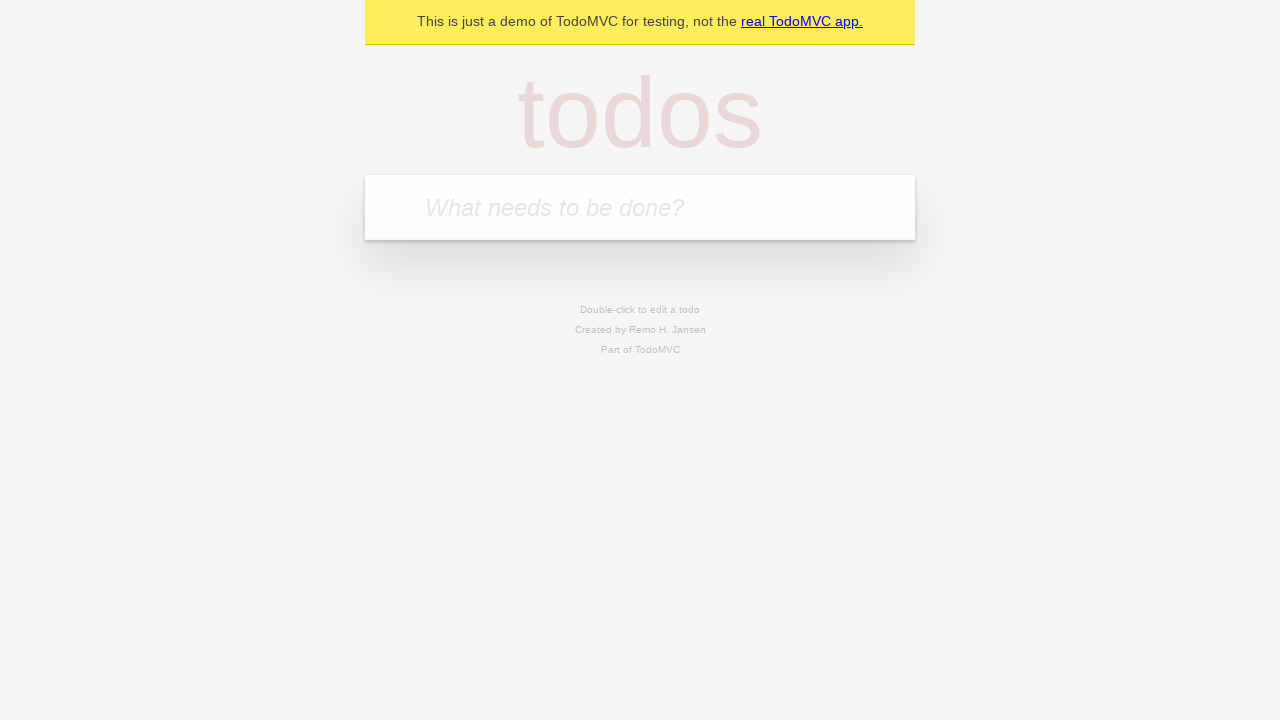

Filled new todo field with 'buy some cheese' on internal:attr=[placeholder="What needs to be done?"i]
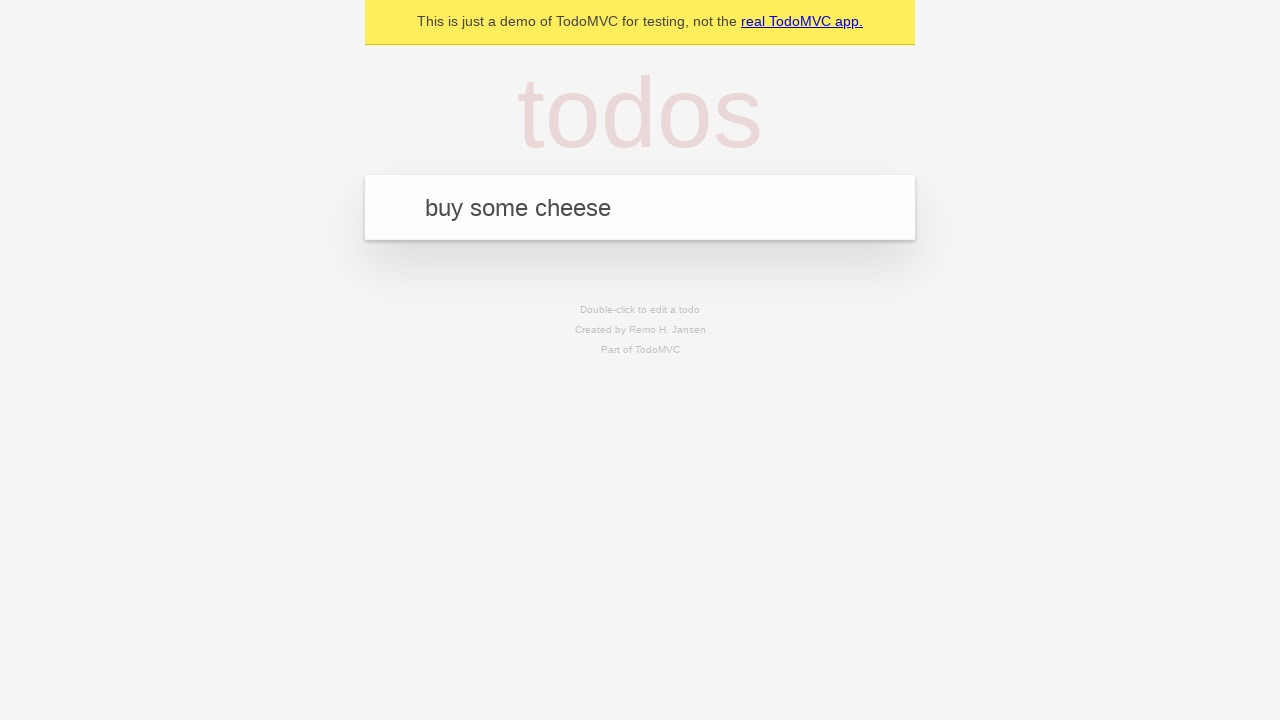

Pressed Enter to create todo 'buy some cheese' on internal:attr=[placeholder="What needs to be done?"i]
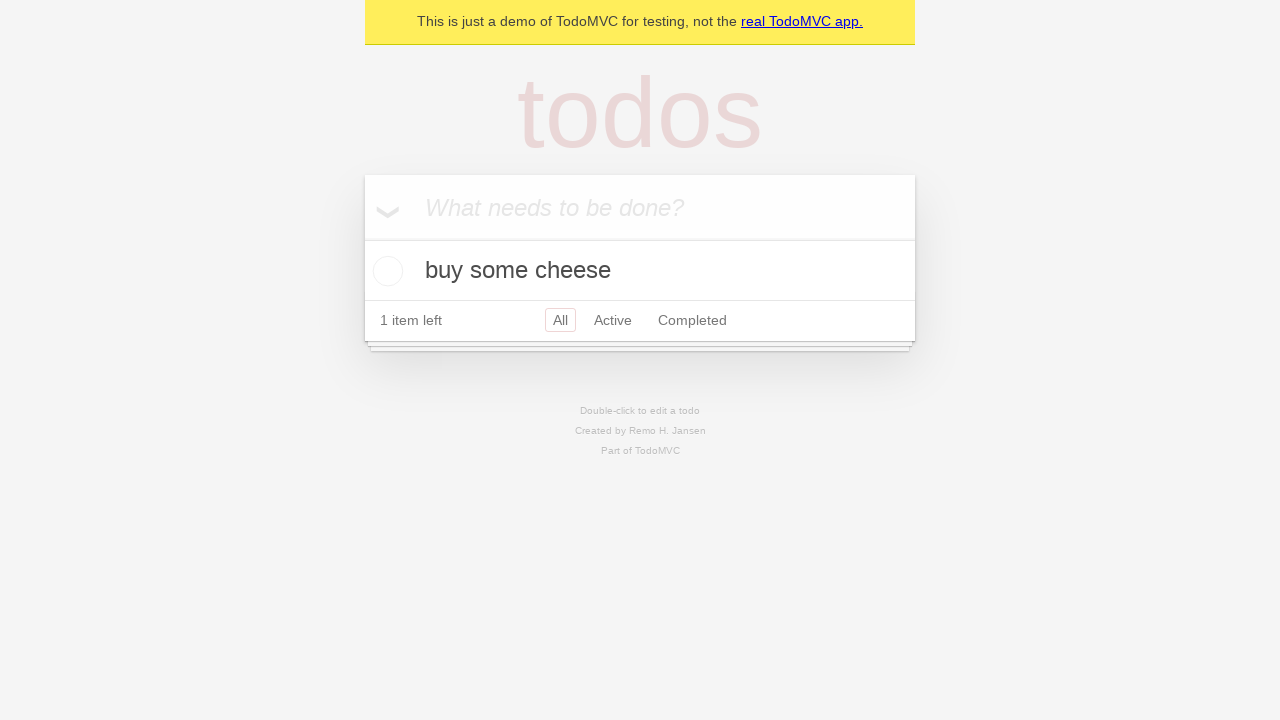

Filled new todo field with 'feed the cat' on internal:attr=[placeholder="What needs to be done?"i]
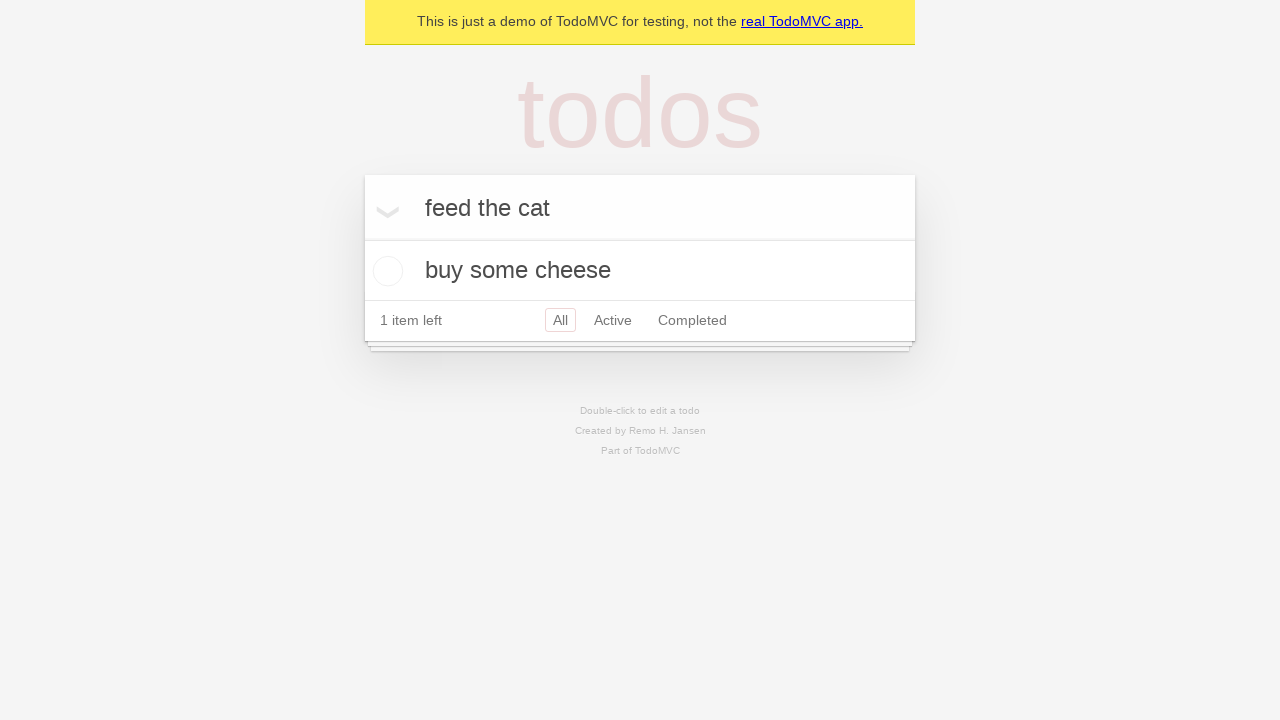

Pressed Enter to create todo 'feed the cat' on internal:attr=[placeholder="What needs to be done?"i]
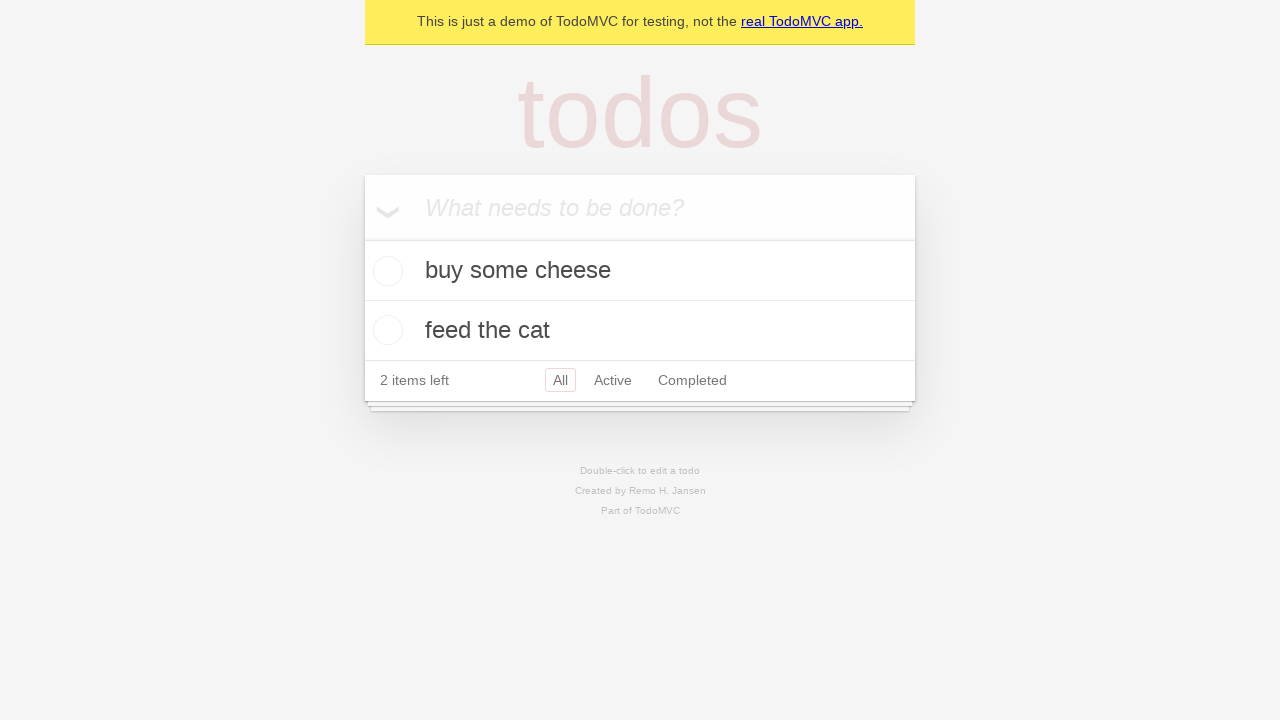

Filled new todo field with 'book a doctors appointment' on internal:attr=[placeholder="What needs to be done?"i]
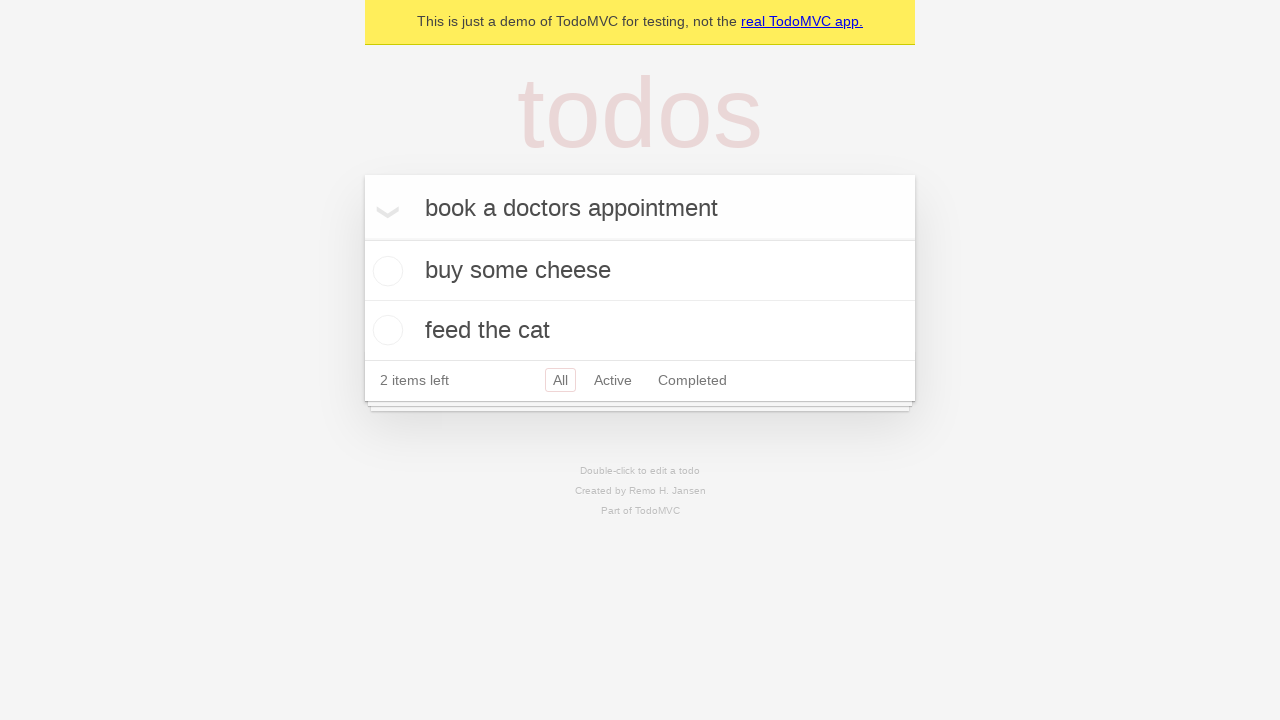

Pressed Enter to create todo 'book a doctors appointment' on internal:attr=[placeholder="What needs to be done?"i]
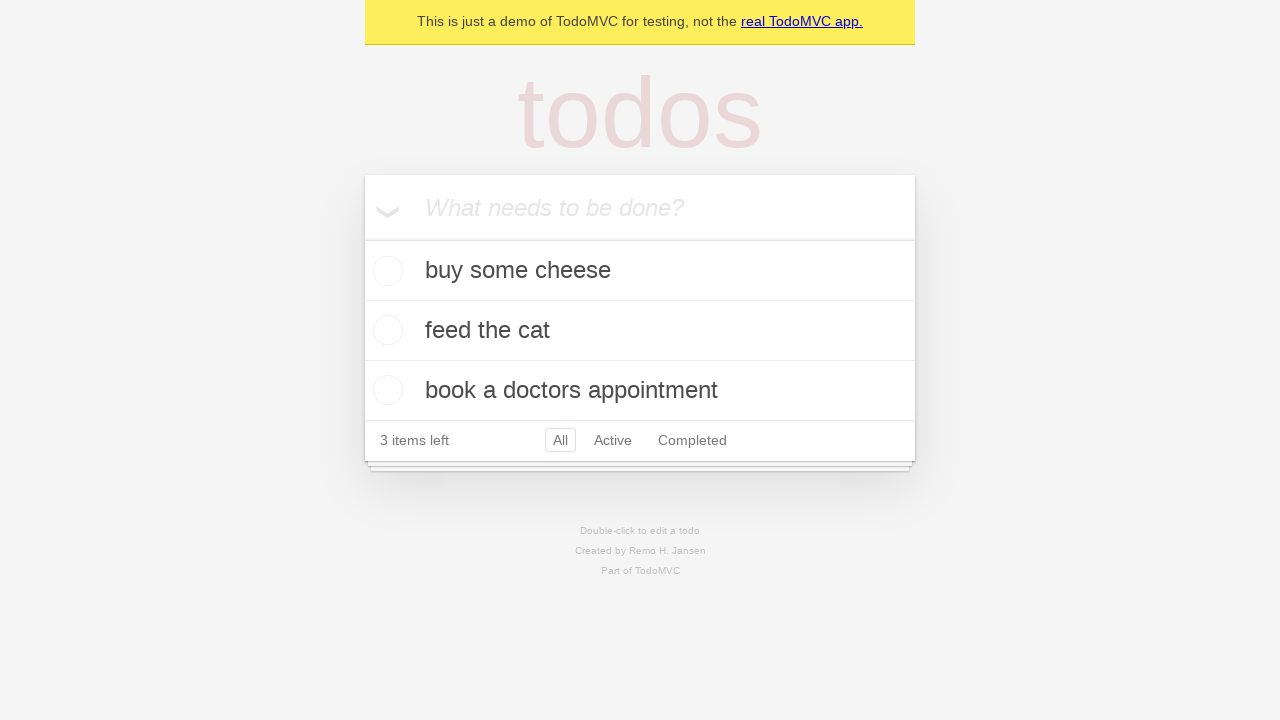

Waited for all 3 todo items to be created
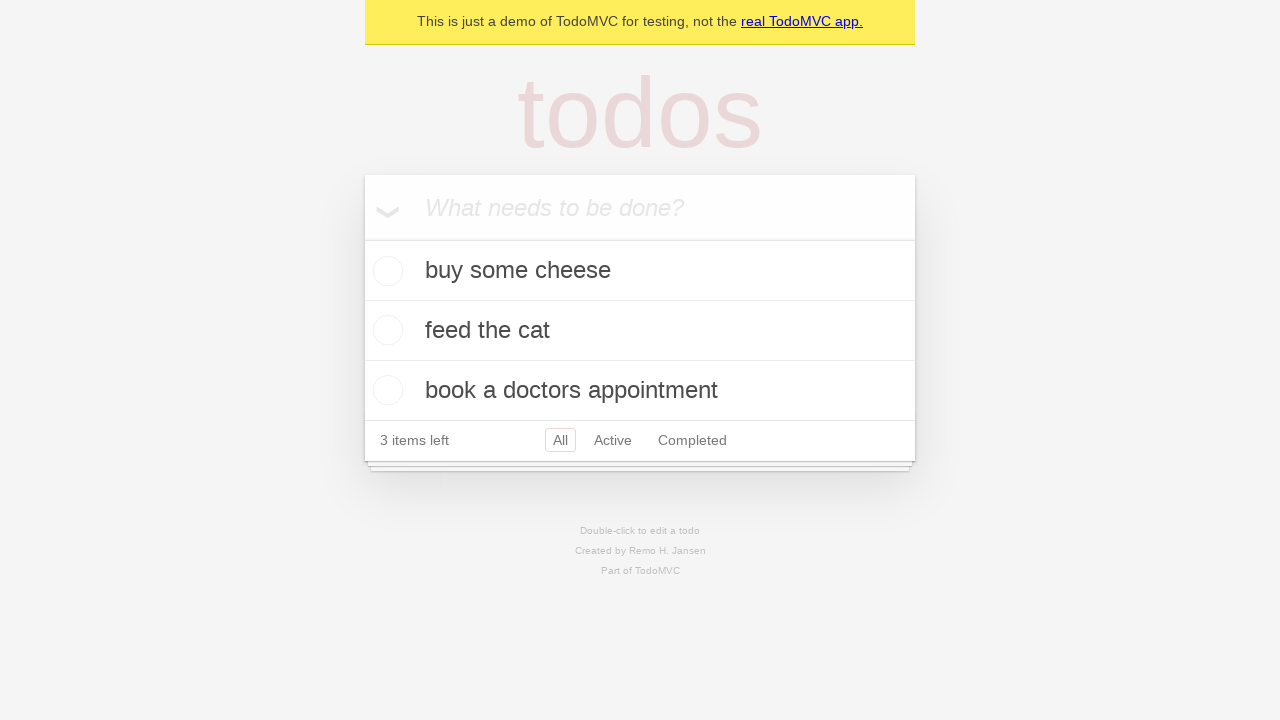

Checked the second todo item at (385, 330) on internal:testid=[data-testid="todo-item"s] >> nth=1 >> internal:role=checkbox
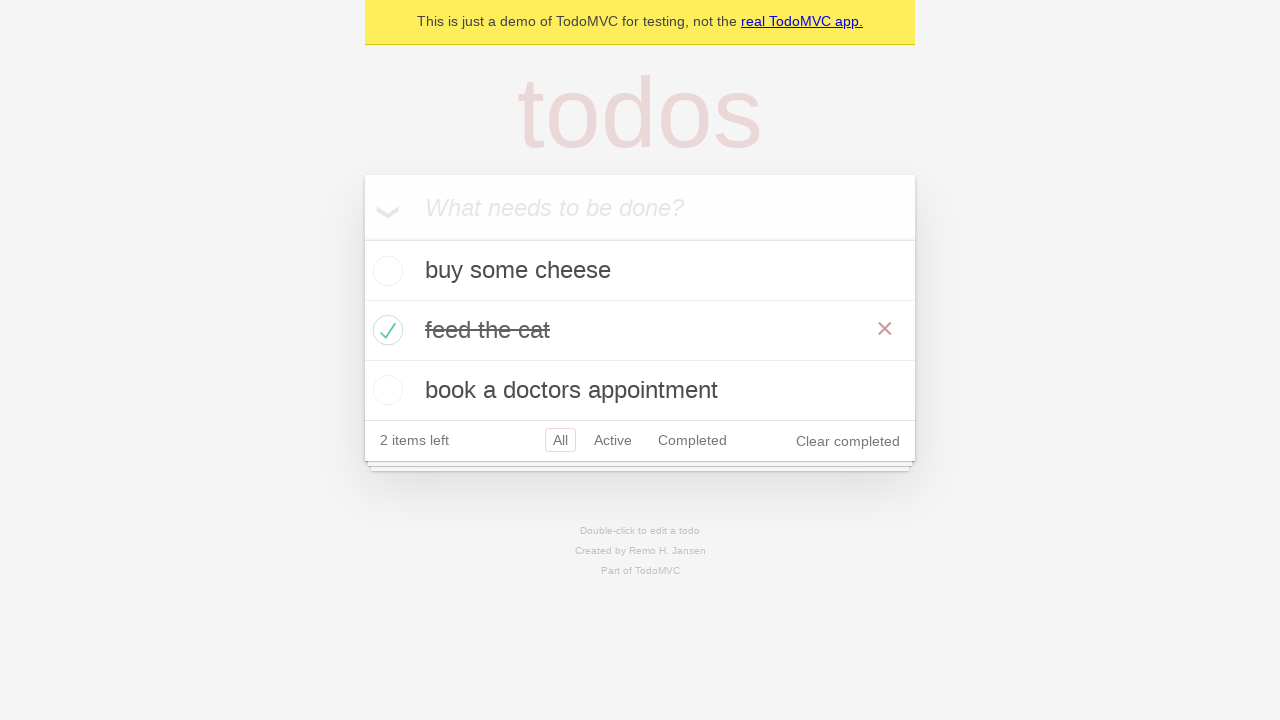

Clicked 'All' filter link at (560, 440) on internal:role=link[name="All"i]
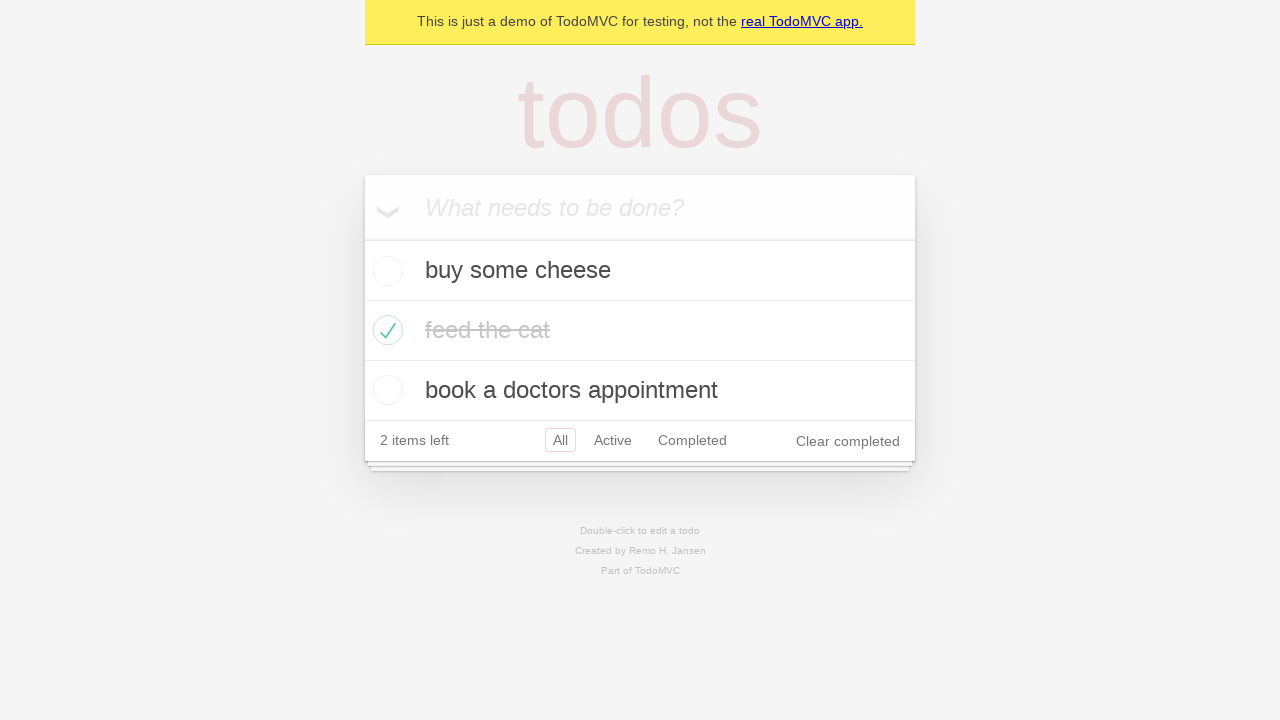

Clicked 'Active' filter link at (613, 440) on internal:role=link[name="Active"i]
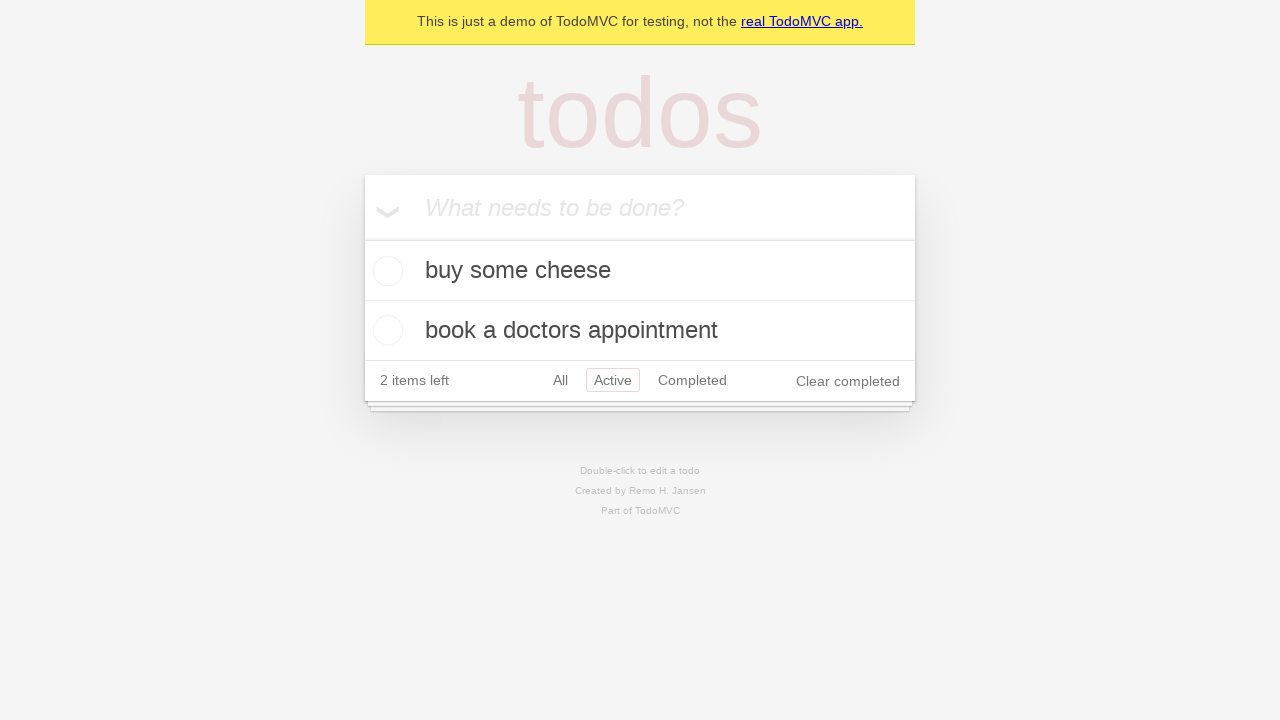

Clicked 'Completed' filter link at (692, 380) on internal:role=link[name="Completed"i]
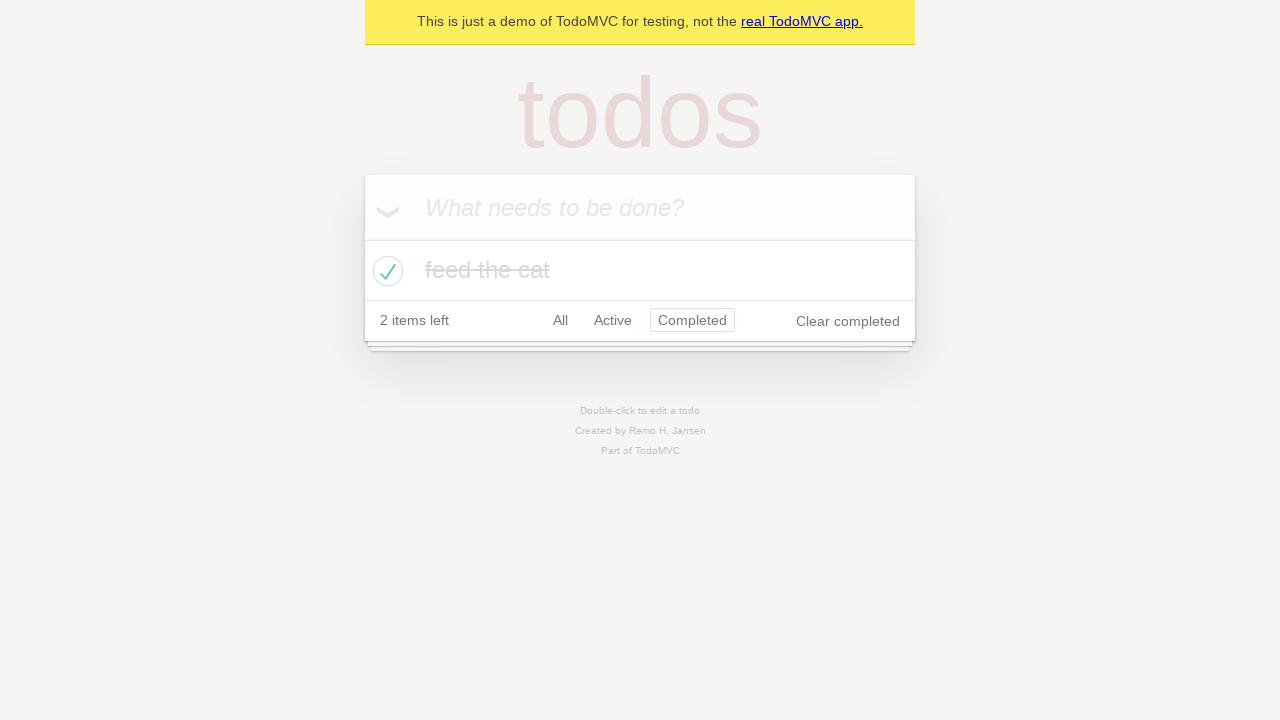

Navigated back to 'Active' filter view
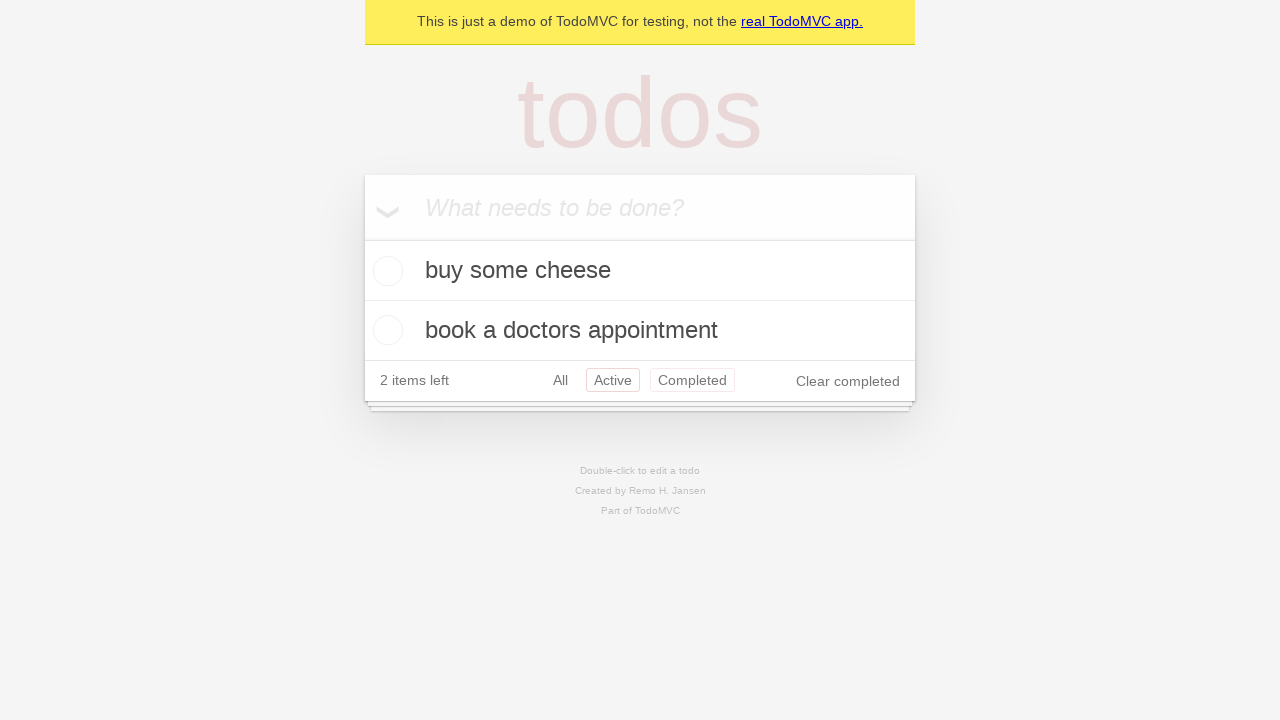

Navigated back to 'All' filter view
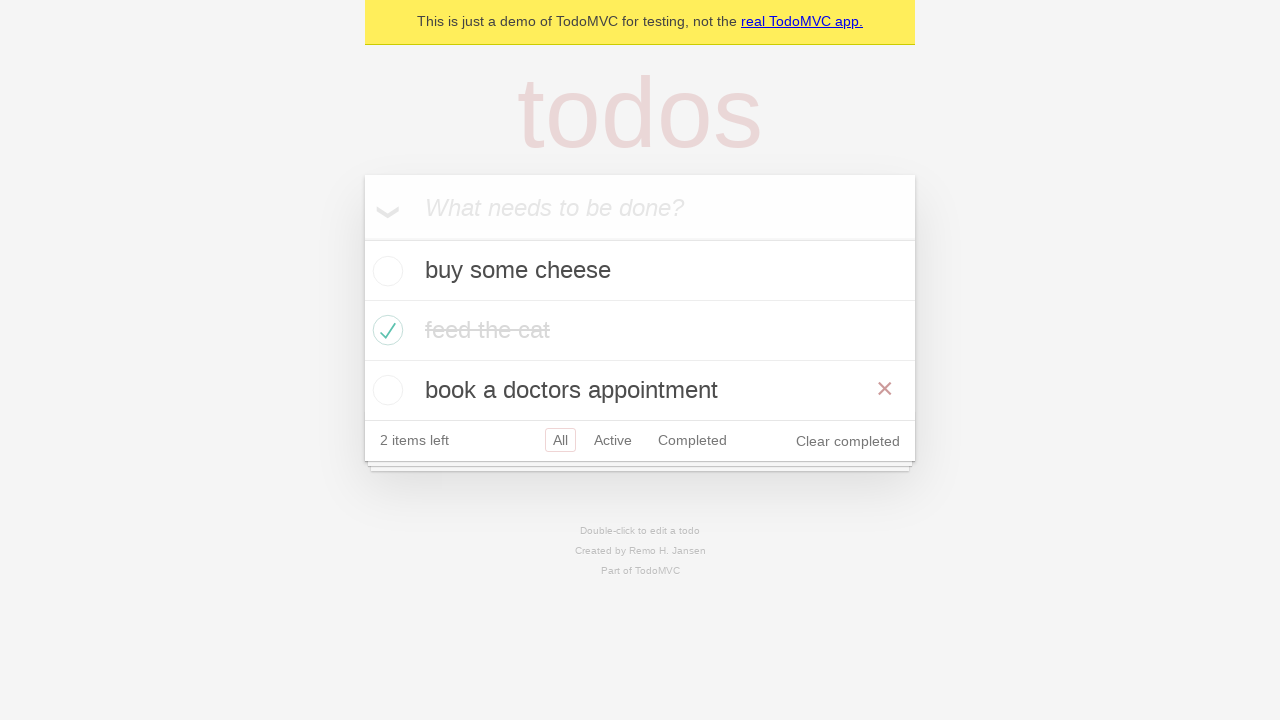

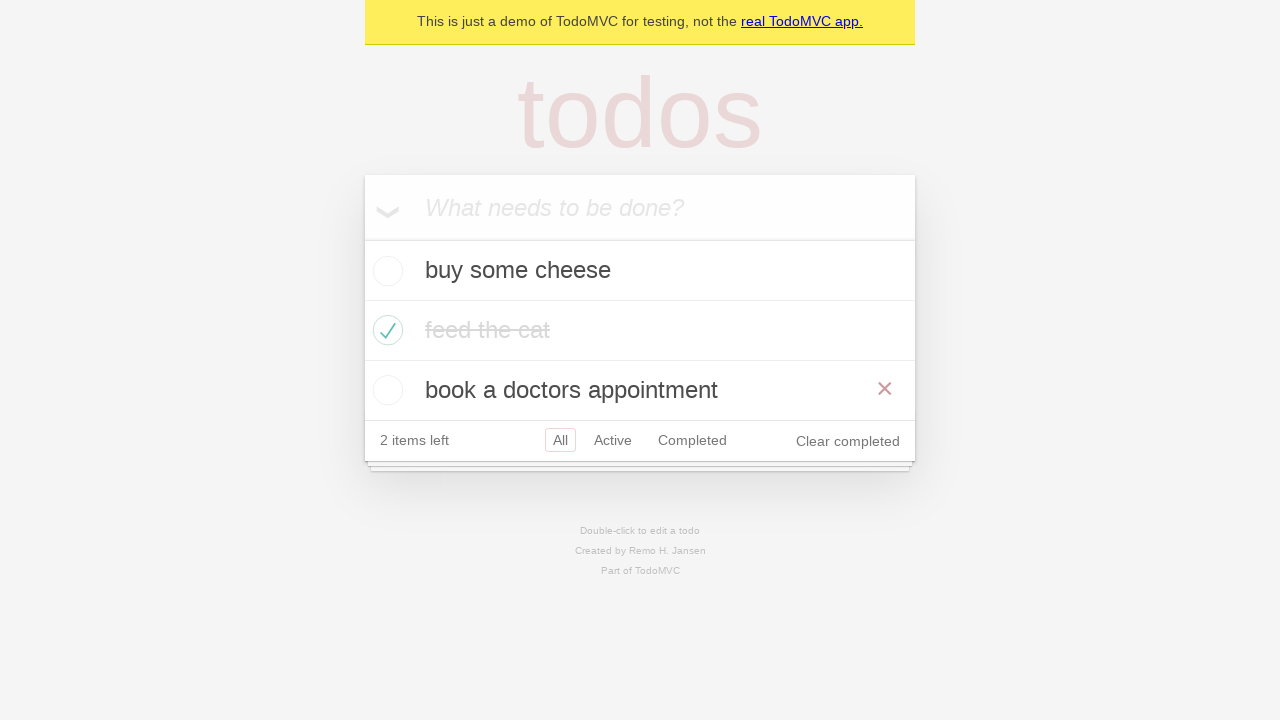